Tests all menu navigation links on the Field Museum website by opening each link in a new tab and verifying the main page URL remains unchanged.

Starting URL: https://www.fieldmuseum.org

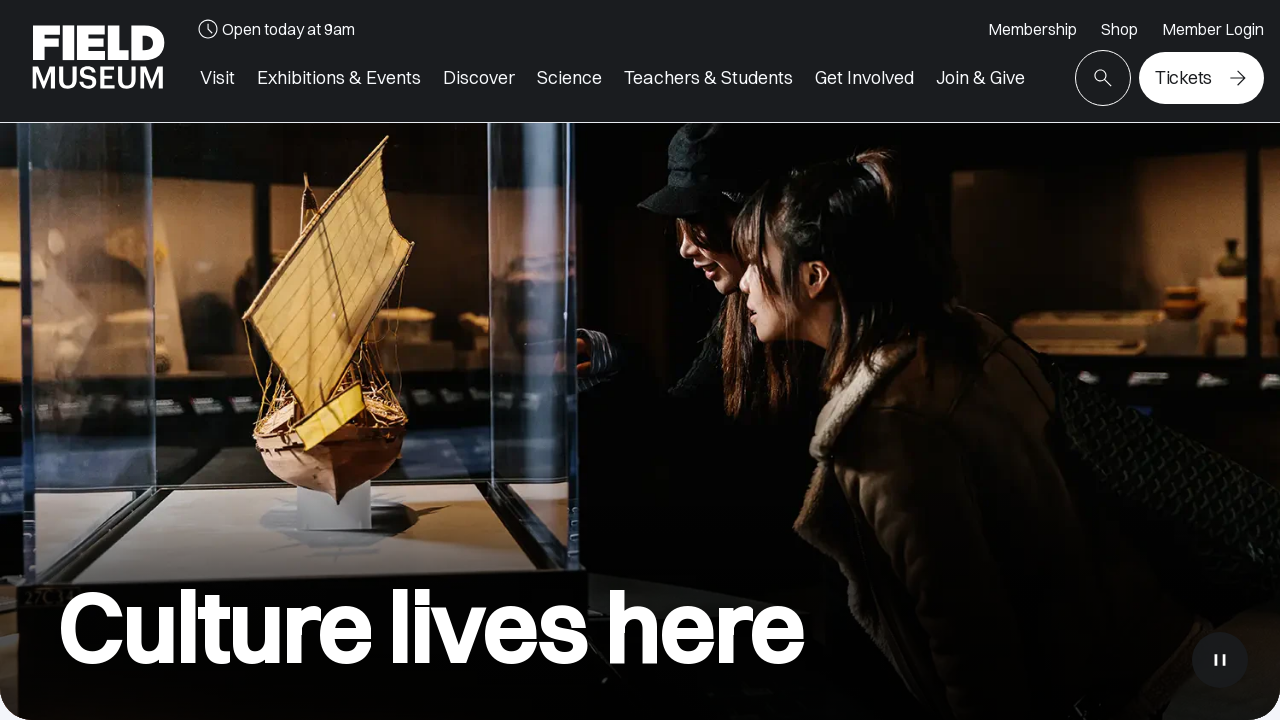

Waited 2 seconds for page to load
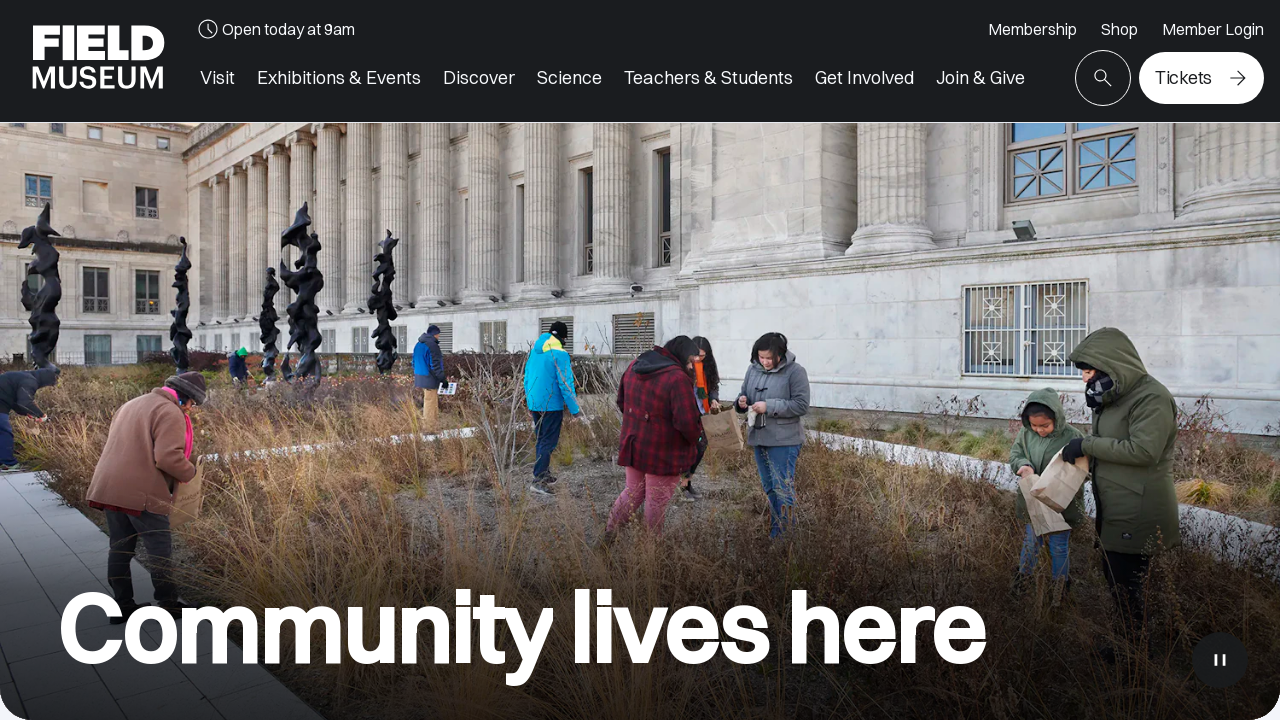

Located all menu navigation links
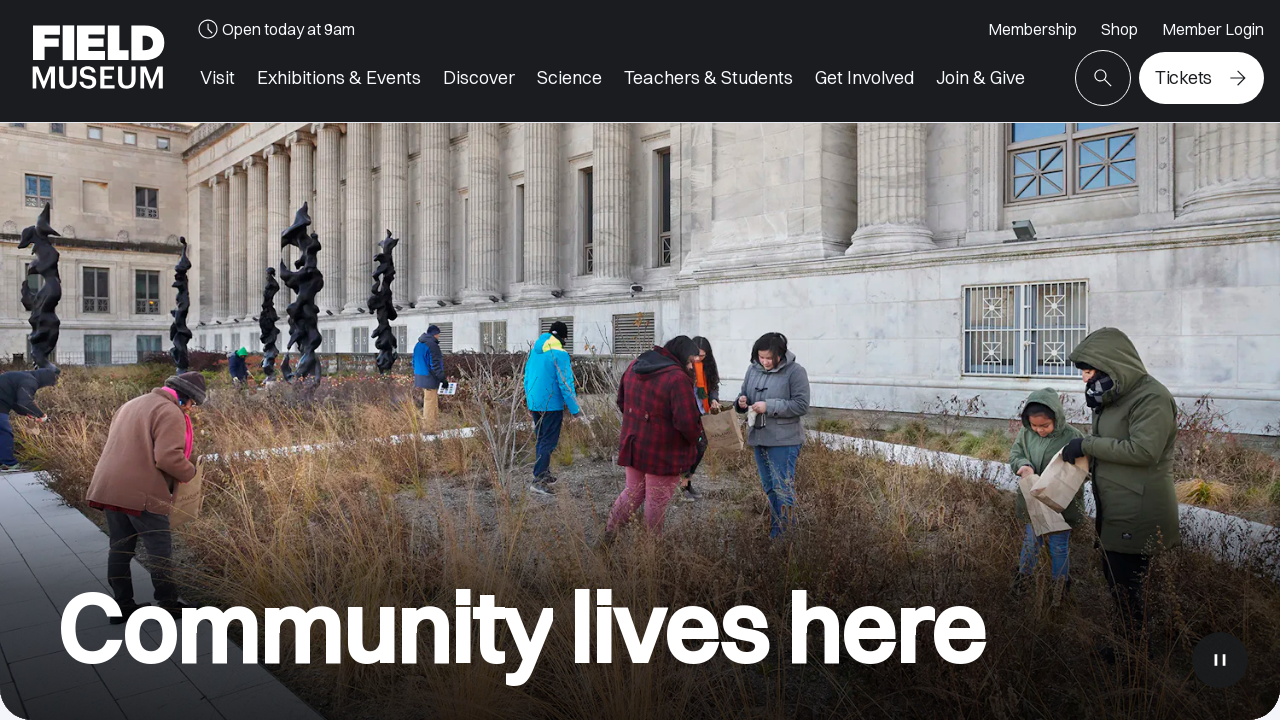

Found 0 menu links to test
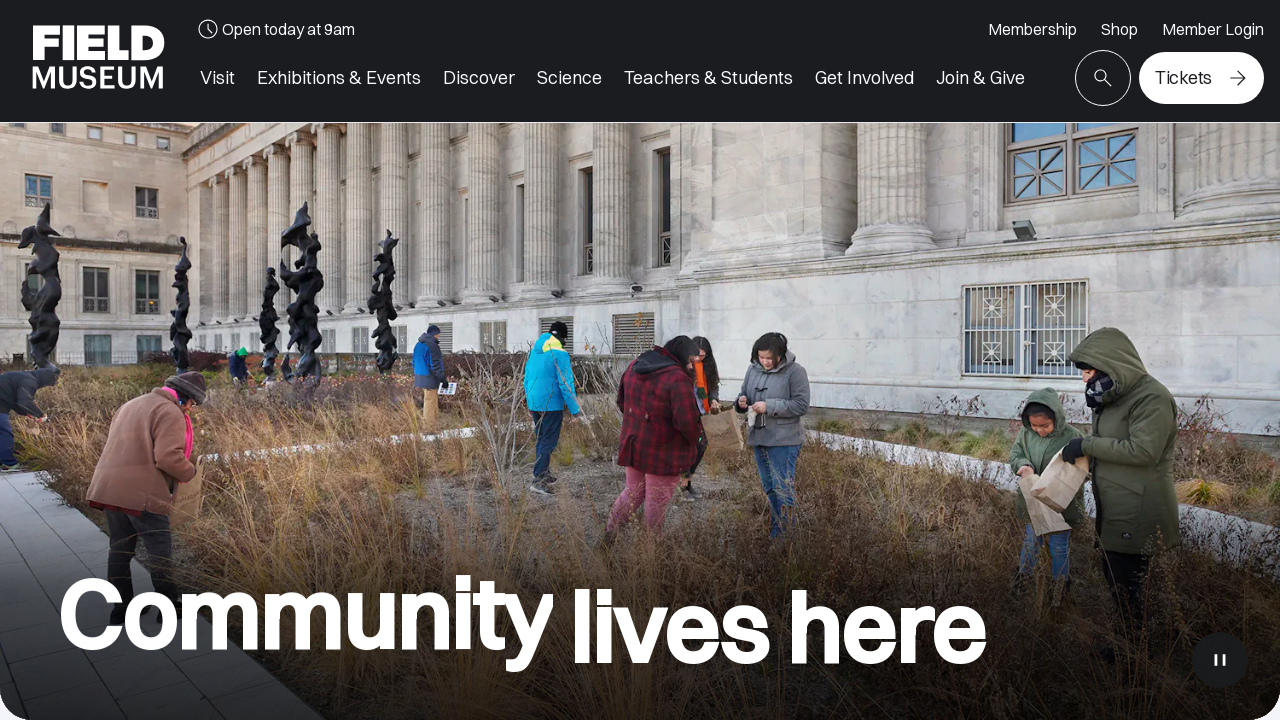

Captured main page URL: https://www.fieldmuseum.org/
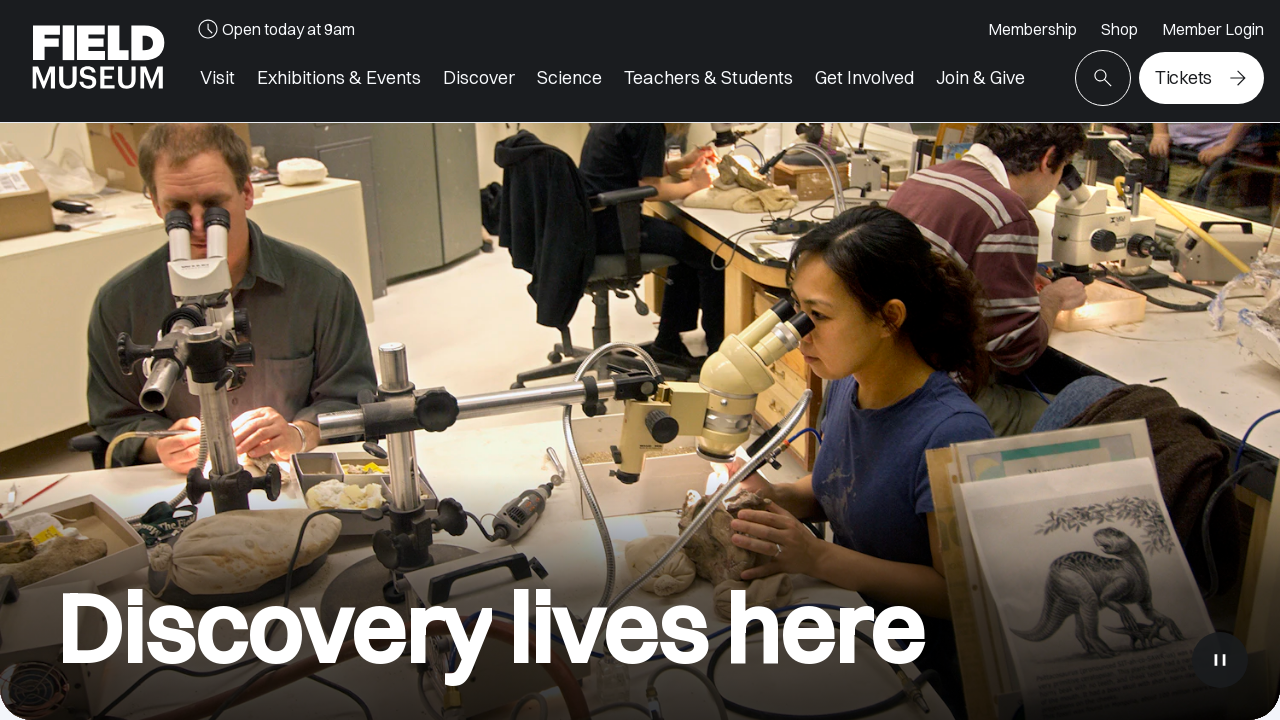

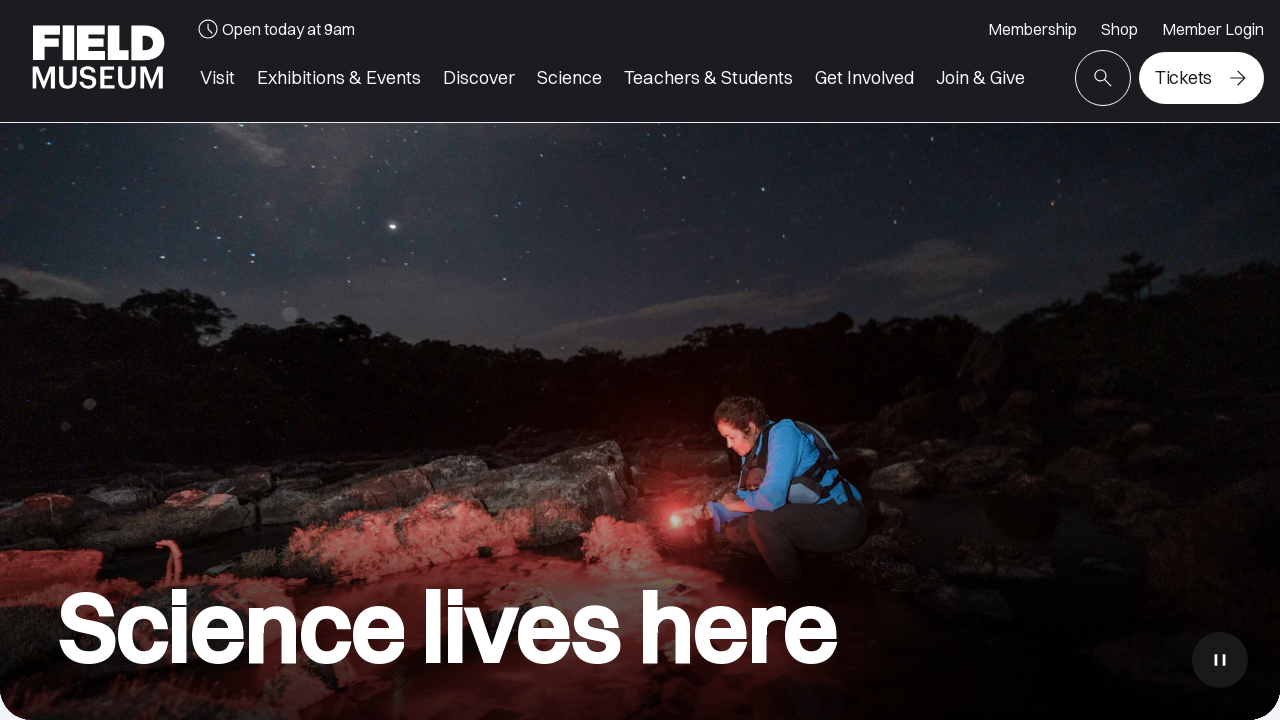